Tests the Add/Remove Elements functionality by navigating to the page, clicking to add elements twice, verifying a delete button appears, and then clicking delete.

Starting URL: http://the-internet.herokuapp.com

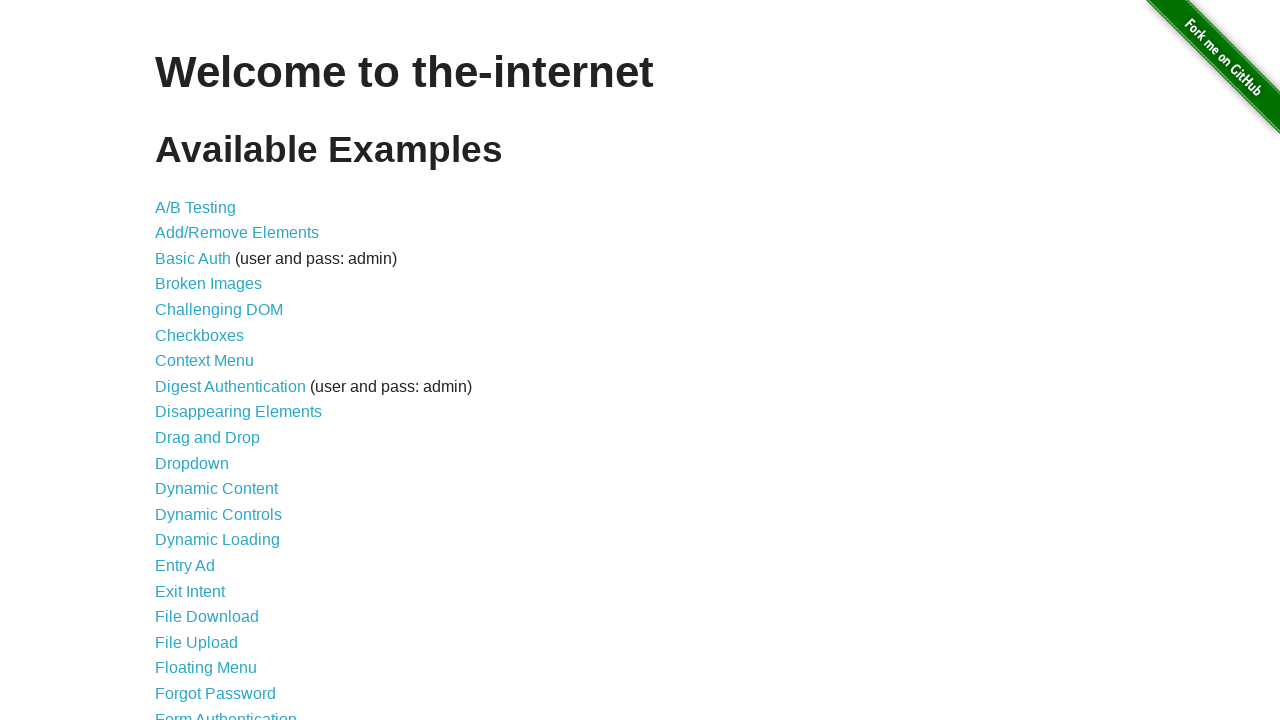

Clicked on 'Add/Remove Elements' link at (237, 233) on text=Add/Remove Elements
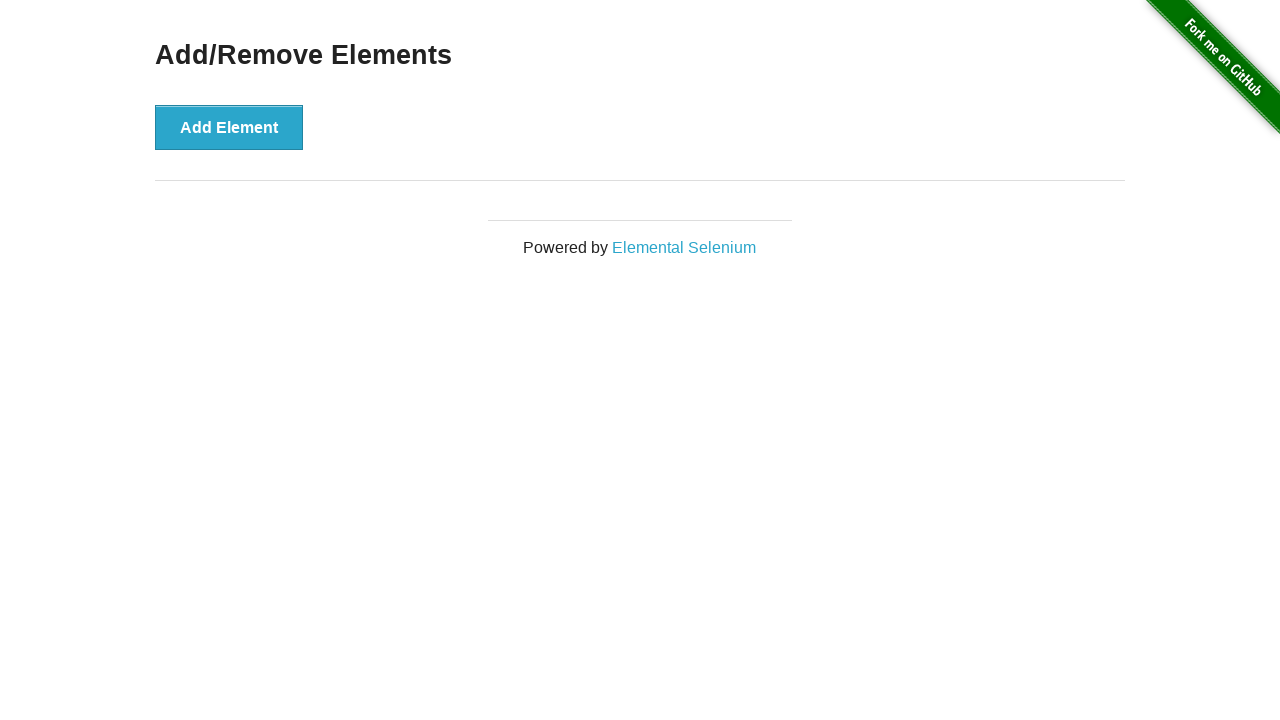

Clicked 'Add Element' button first time at (229, 127) on xpath=//button[text()='Add Element']
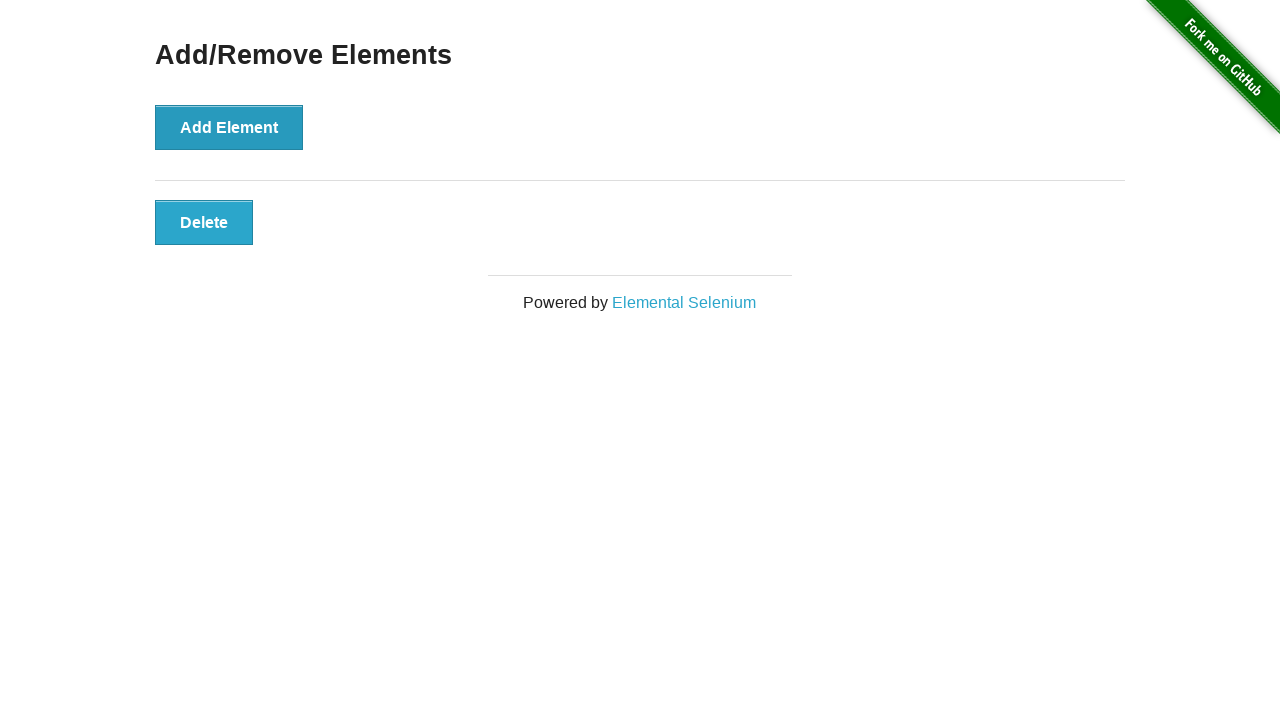

Clicked 'Add Element' button second time at (229, 127) on xpath=//button[text()='Add Element']
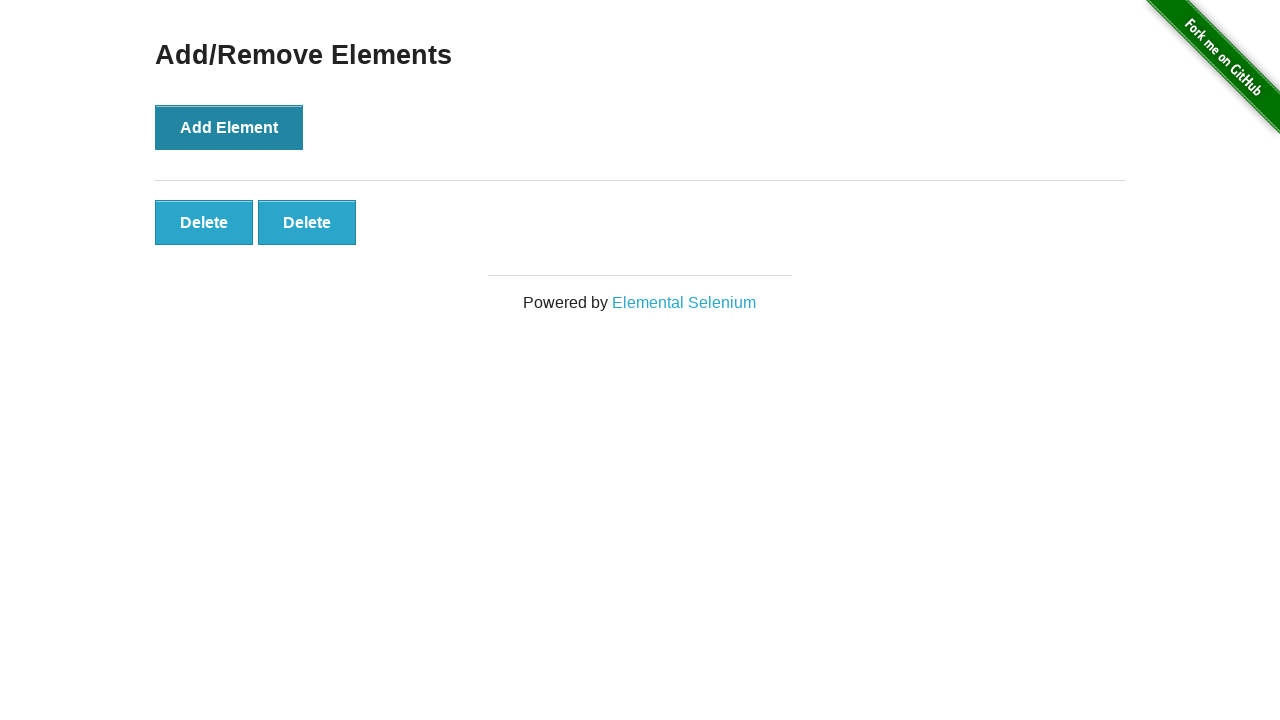

Delete button appeared after adding elements
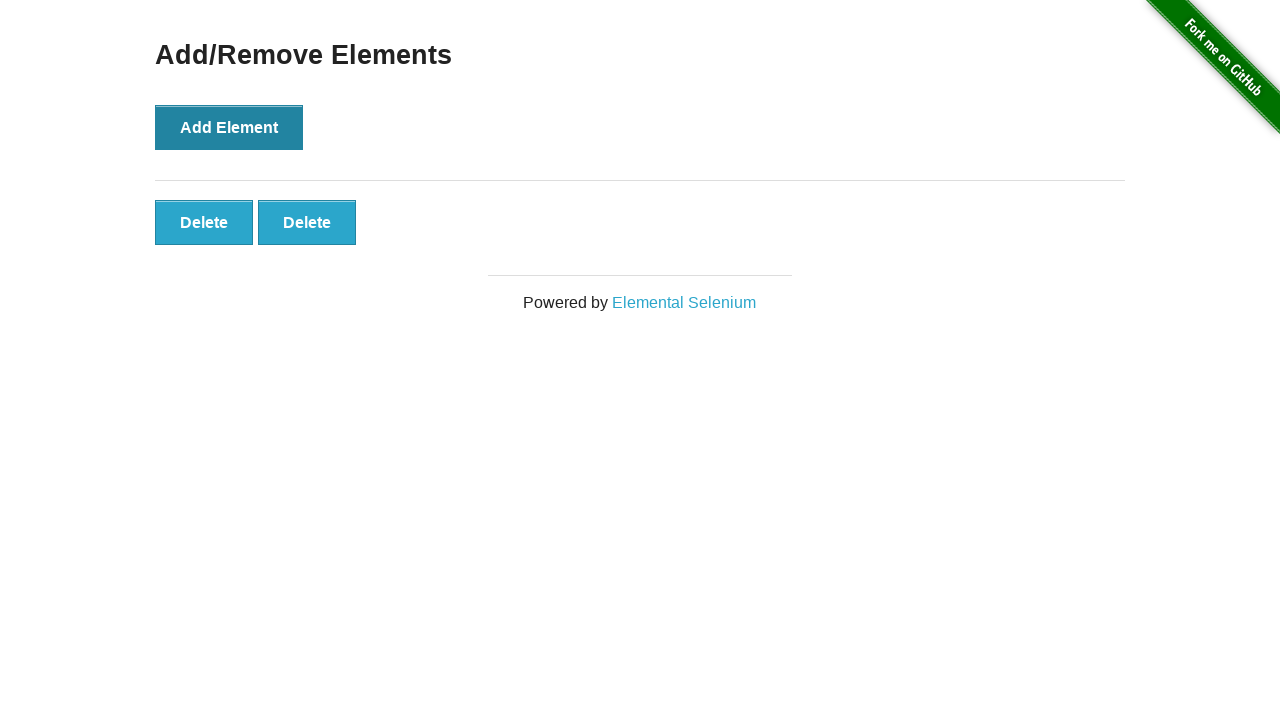

Clicked the Delete button at (204, 222) on xpath=//button[text()='Delete']
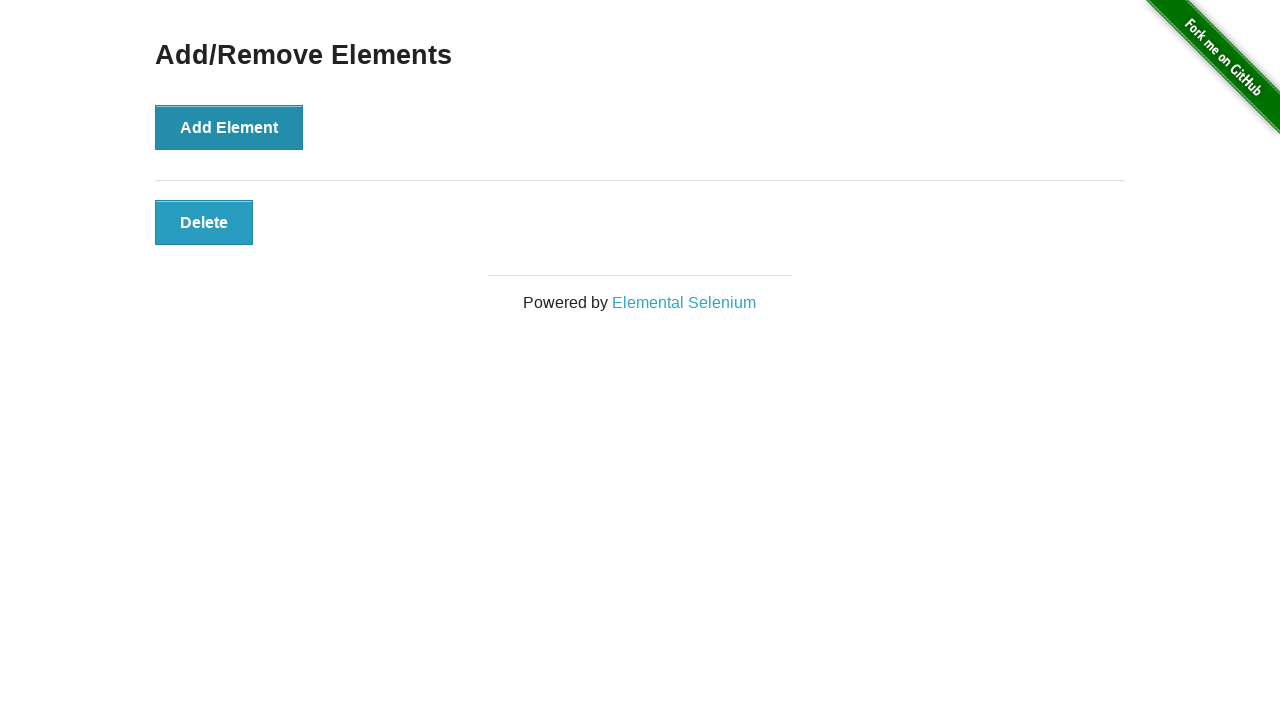

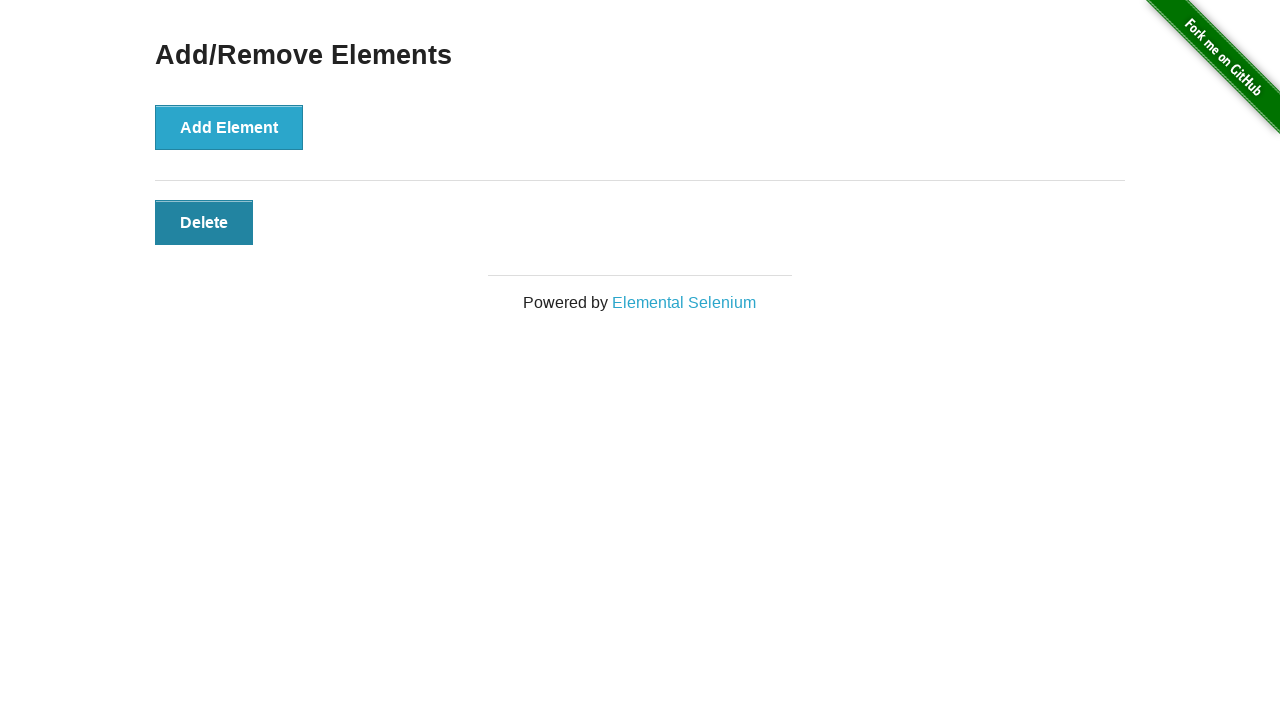